Tests editing a task by pressing Tab to confirm the edit

Starting URL: https://todomvc4tasj.herokuapp.com/

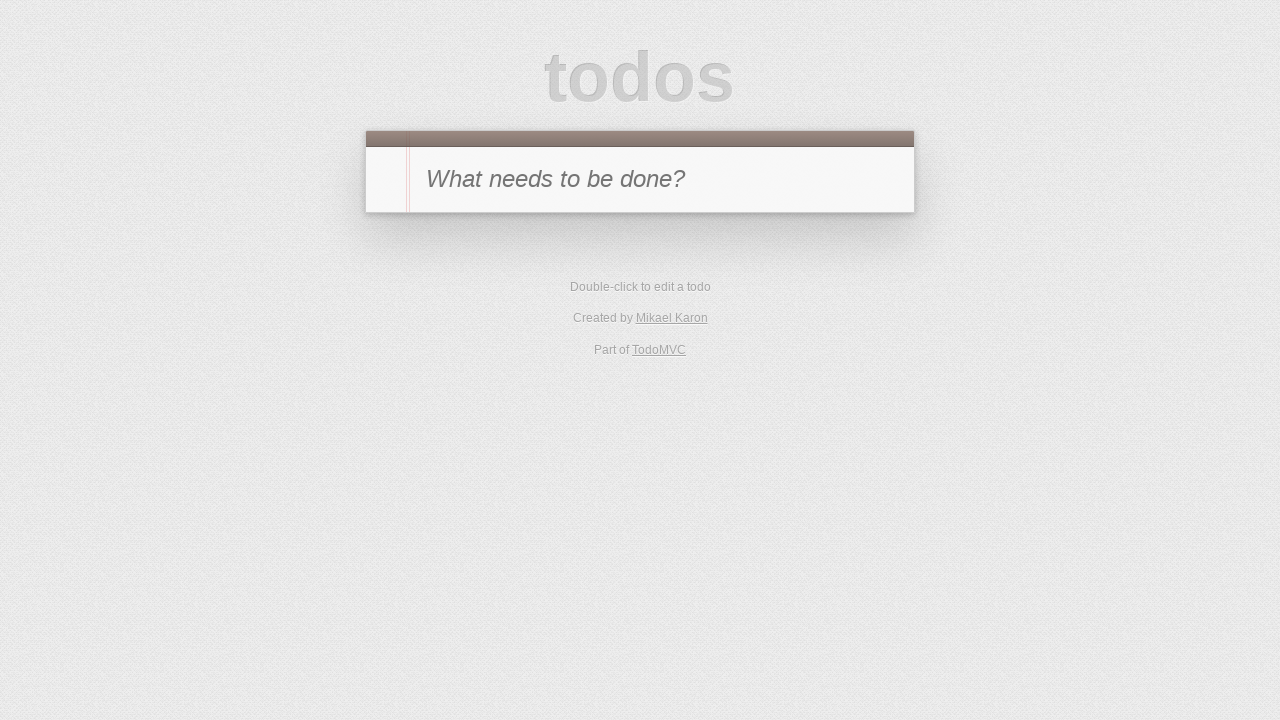

Set completed task in localStorage via evaluate
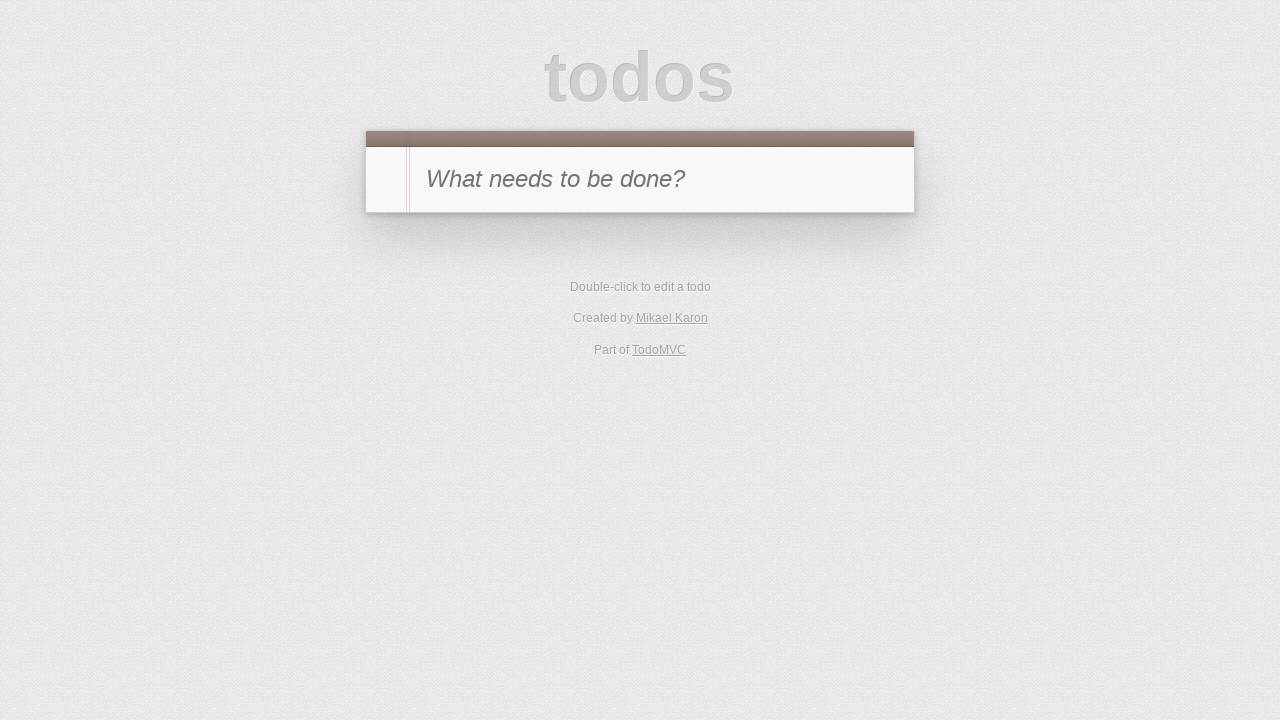

Reloaded page to display task from localStorage
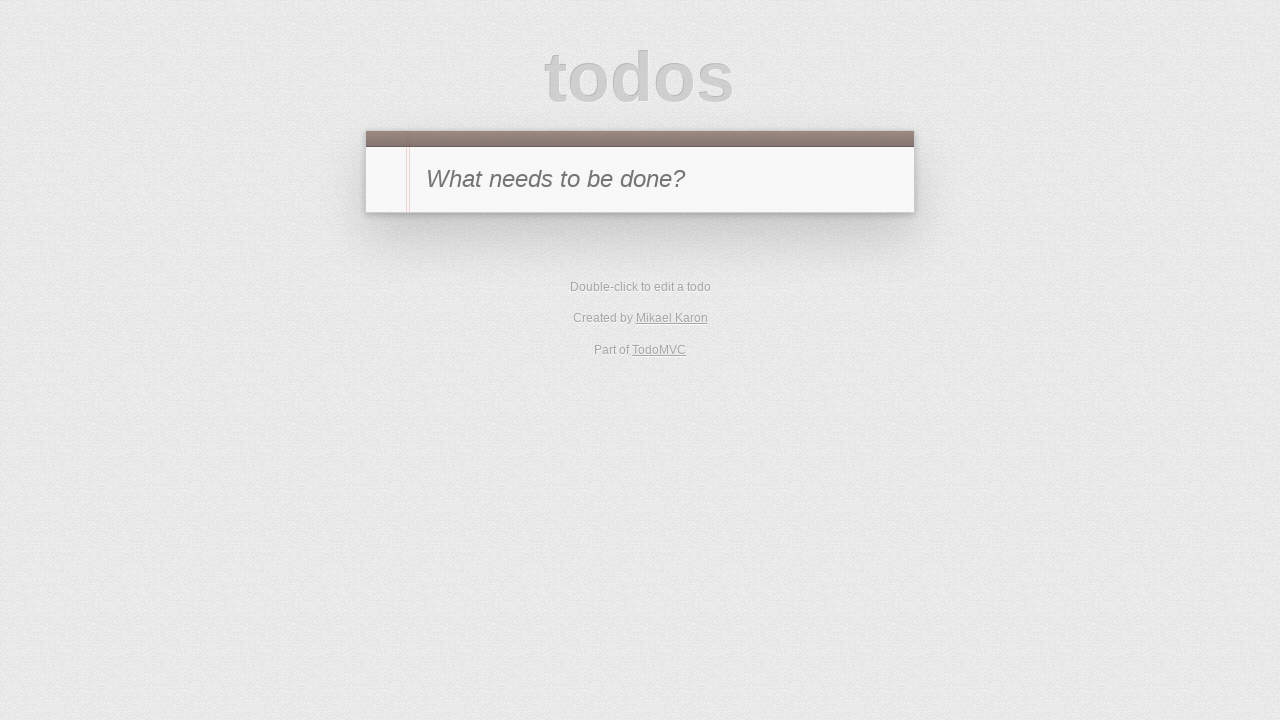

Double-clicked task '1' to enter edit mode at (640, 242) on #todo-list li:has-text('1')
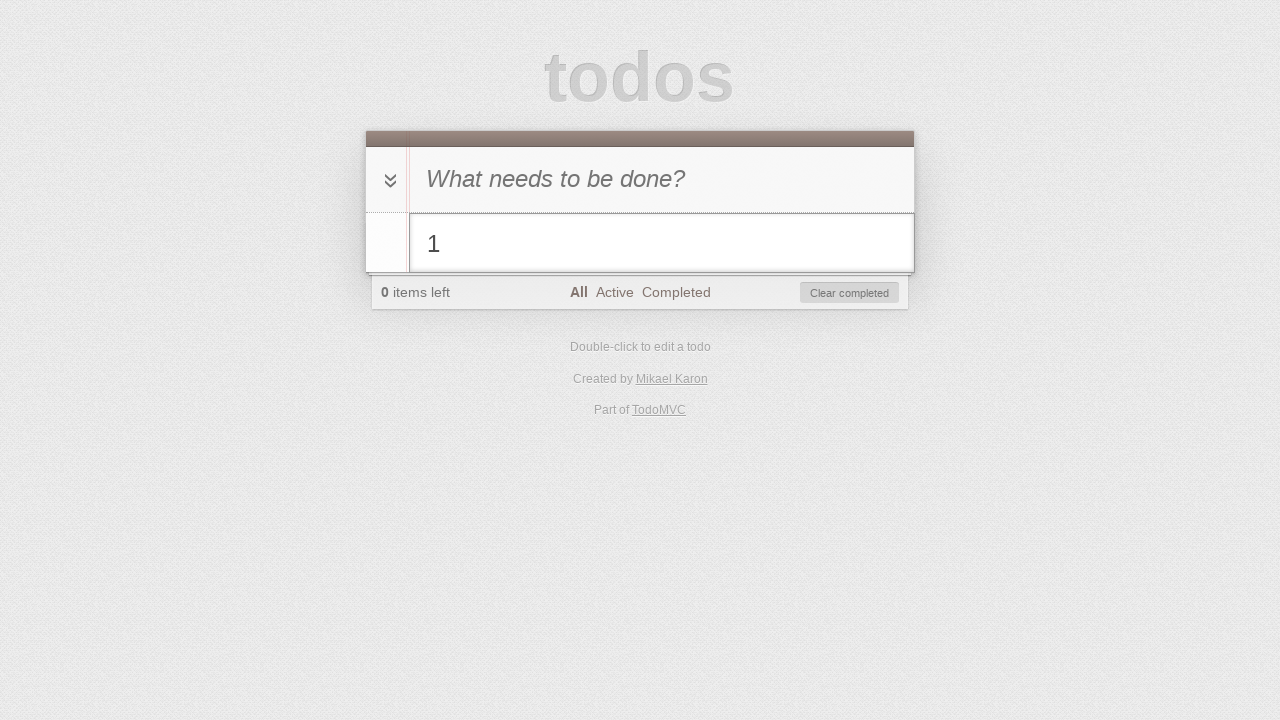

Filled edit input with new text '1 edited' on #todo-list li.editing .edit
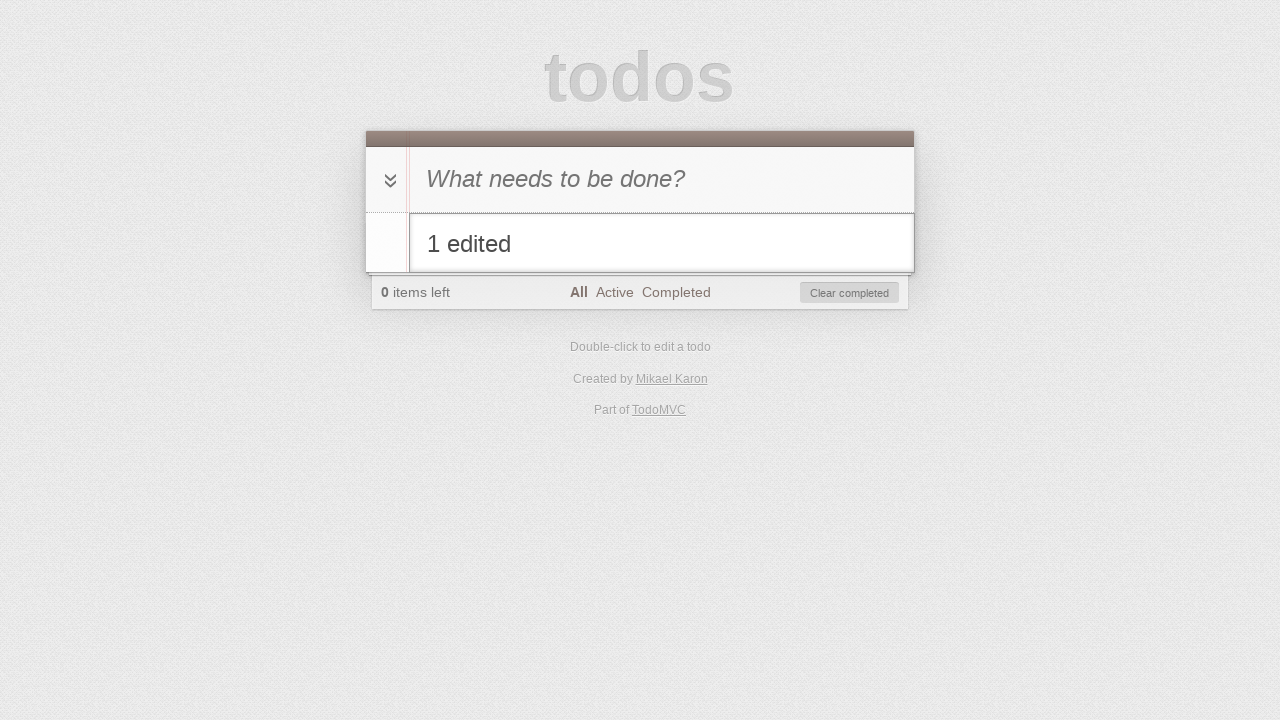

Pressed Tab to confirm the edit on #todo-list li.editing .edit
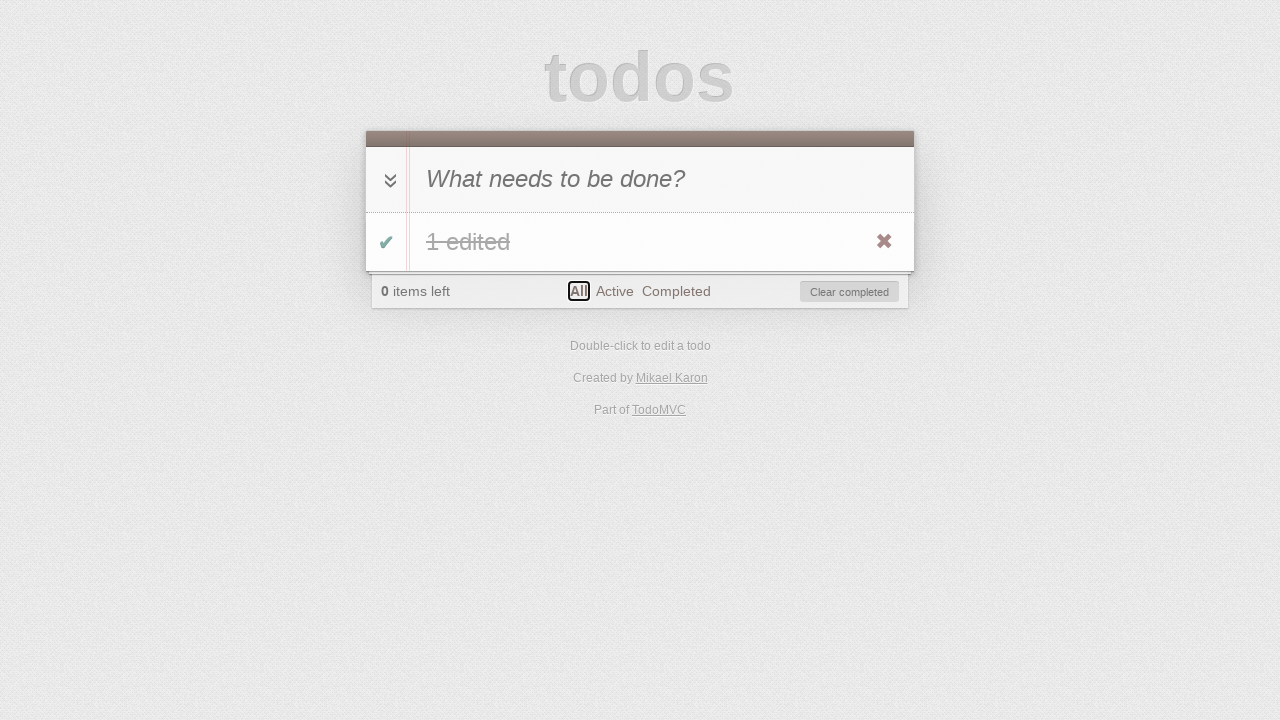

Verified task text updated to '1 edited'
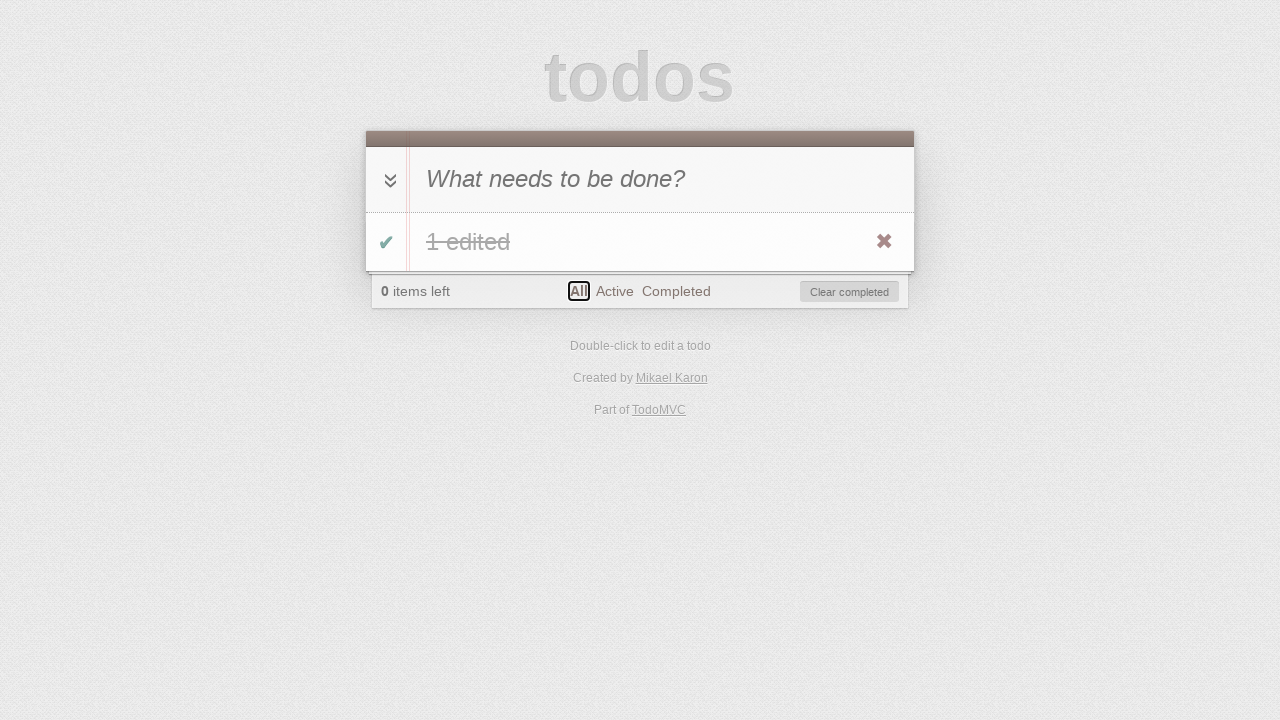

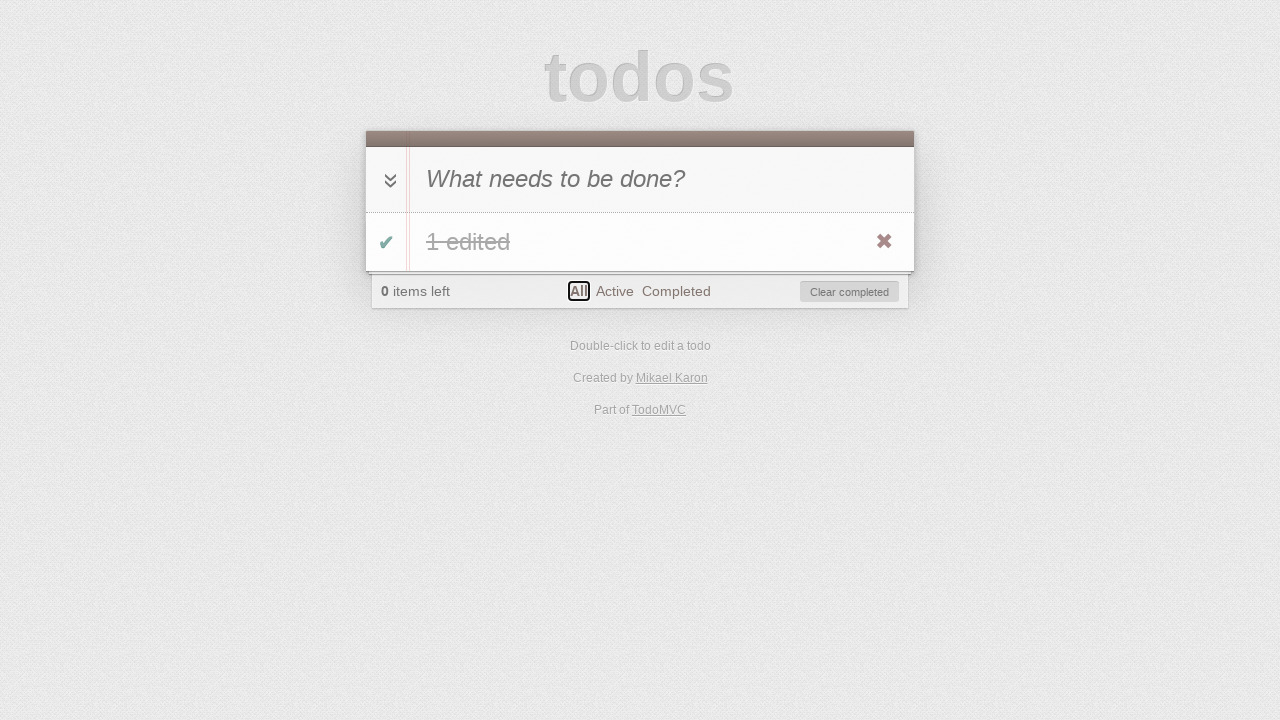